Tests dynamic content loading by clicking a Start button, waiting for a loading bar to complete, and verifying that "Hello World!" text appears

Starting URL: http://the-internet.herokuapp.com/dynamic_loading/2

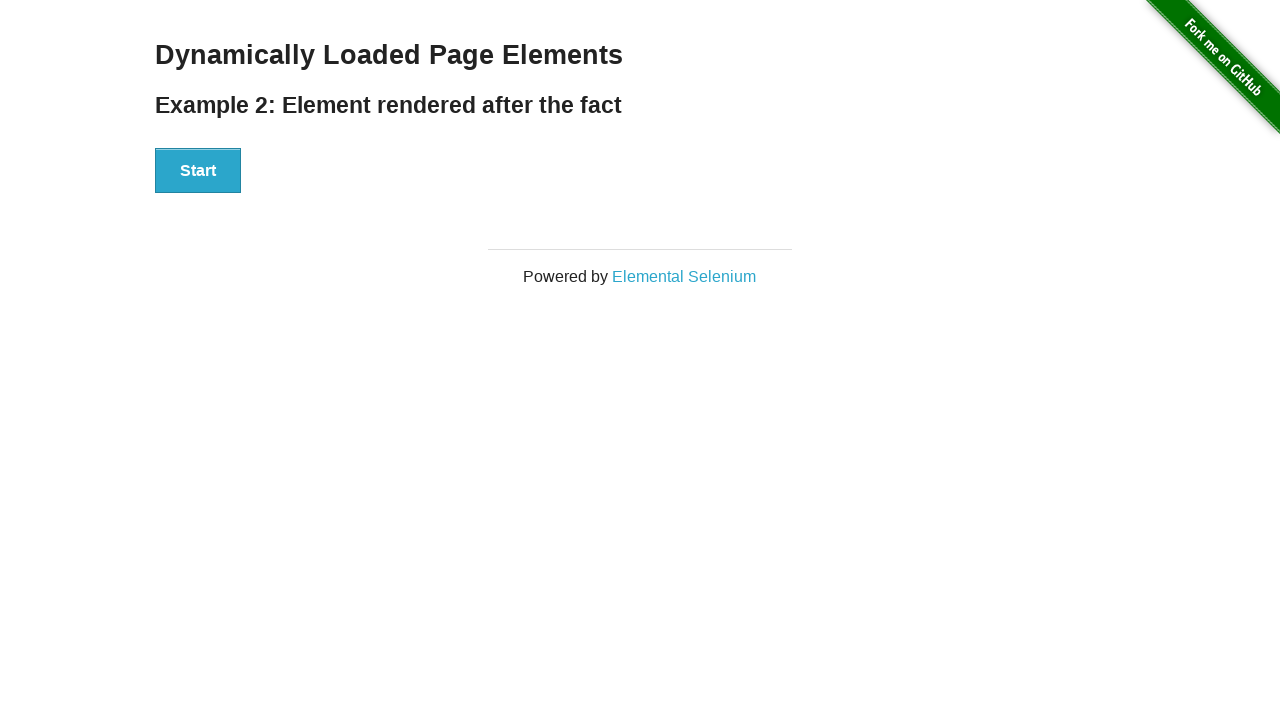

Clicked the Start button to initiate dynamic loading at (198, 171) on #start button
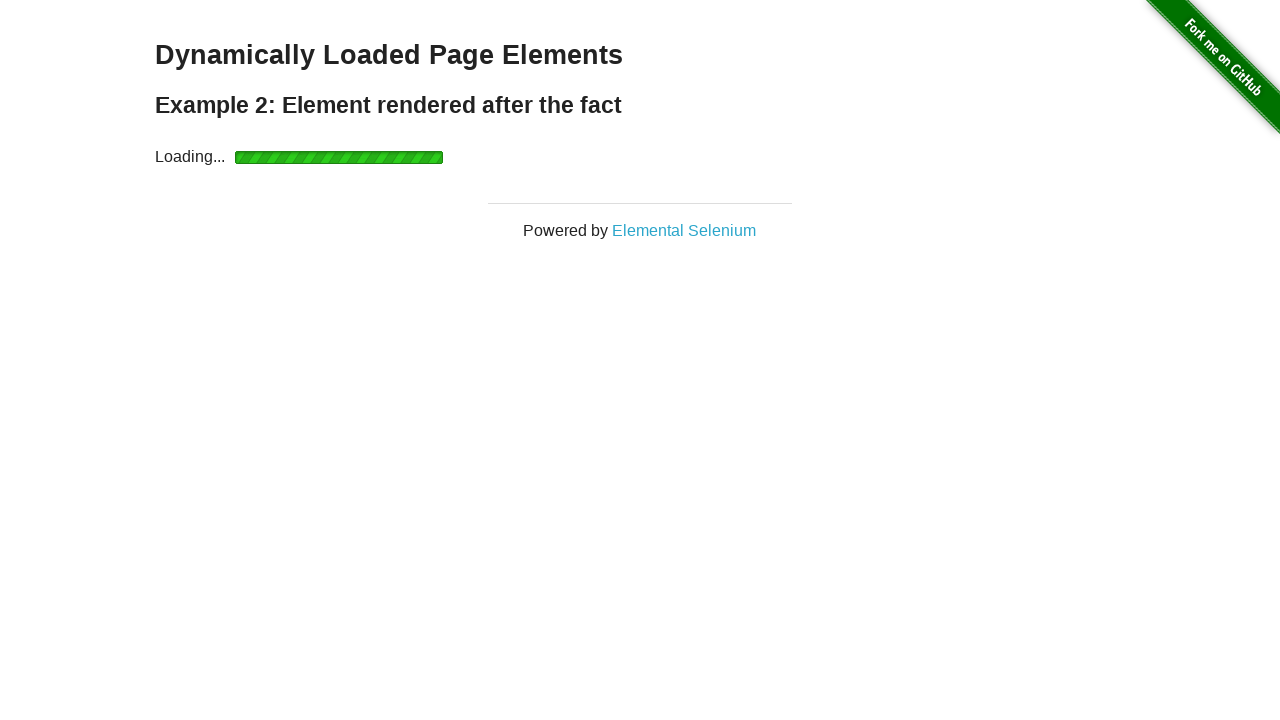

Waited for loading bar to complete and finish element to become visible
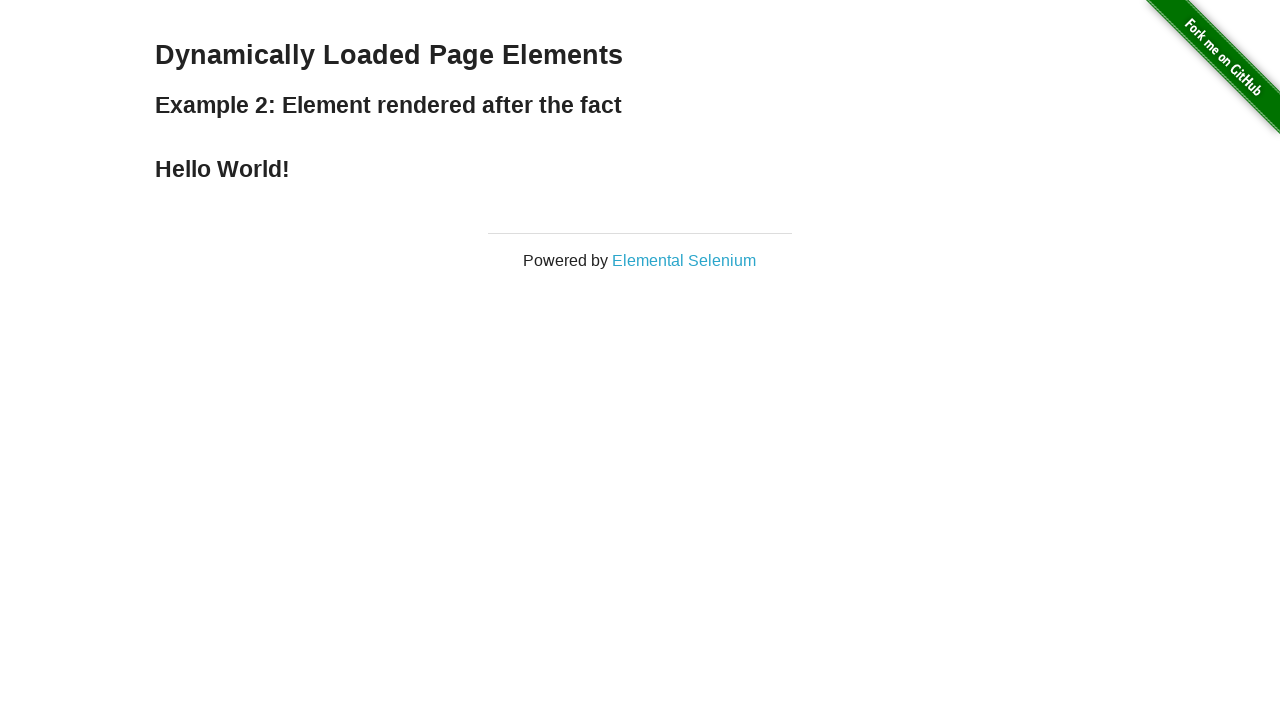

Verified that 'Hello World!' text appears in the finish element
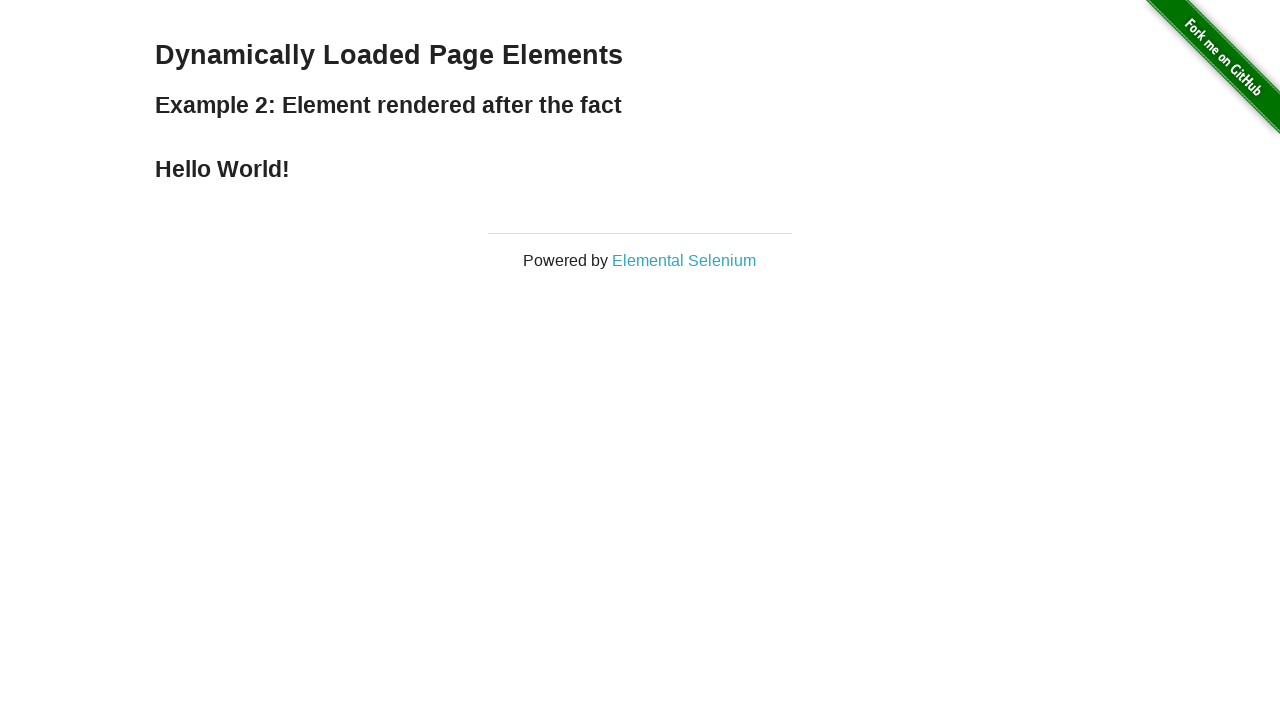

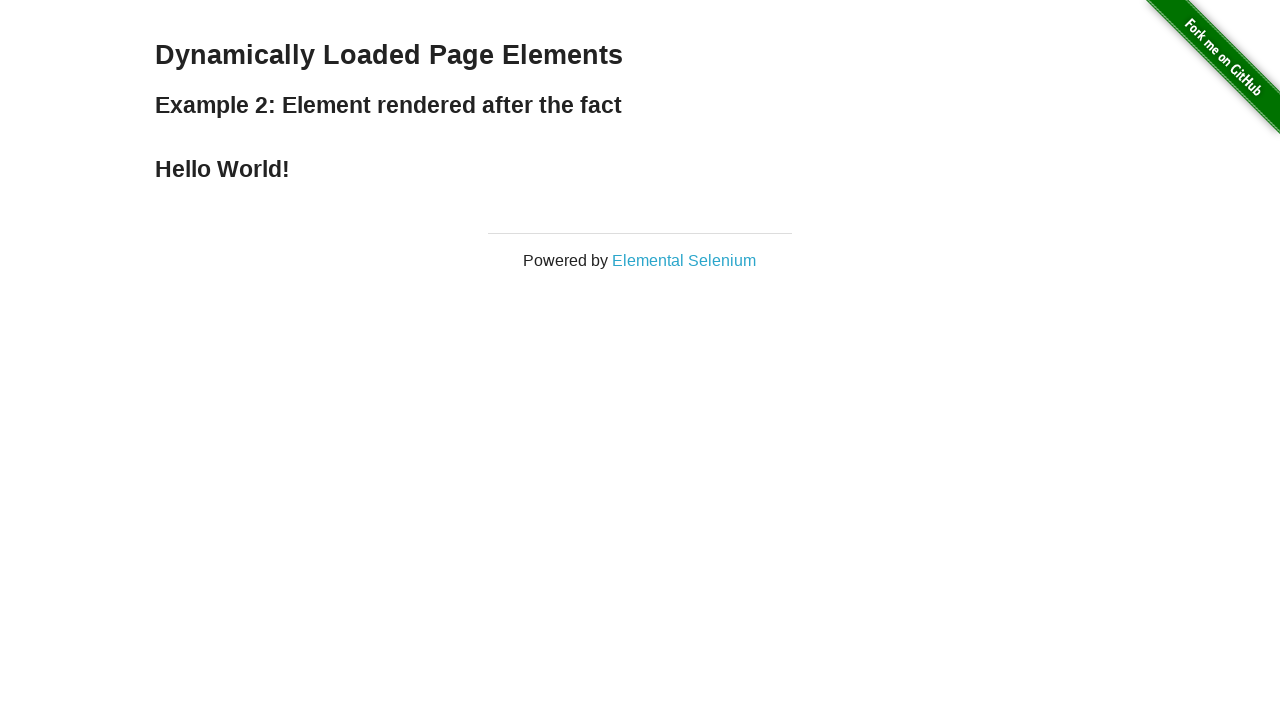